Tests a registration form by filling in first name, last name, and email fields, then submitting the form and verifying the success message is displayed.

Starting URL: http://suninjuly.github.io/registration1.html

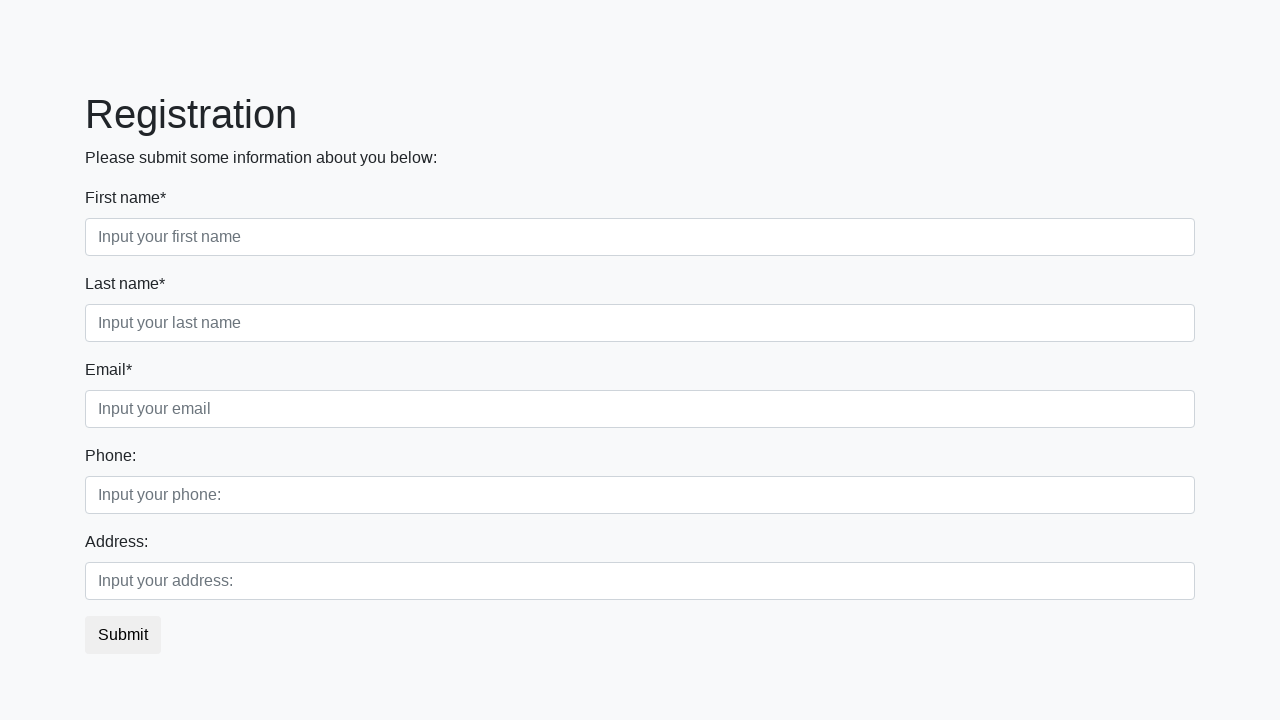

Filled first name field with 'JohnTest' on input[placeholder="Input your first name"]
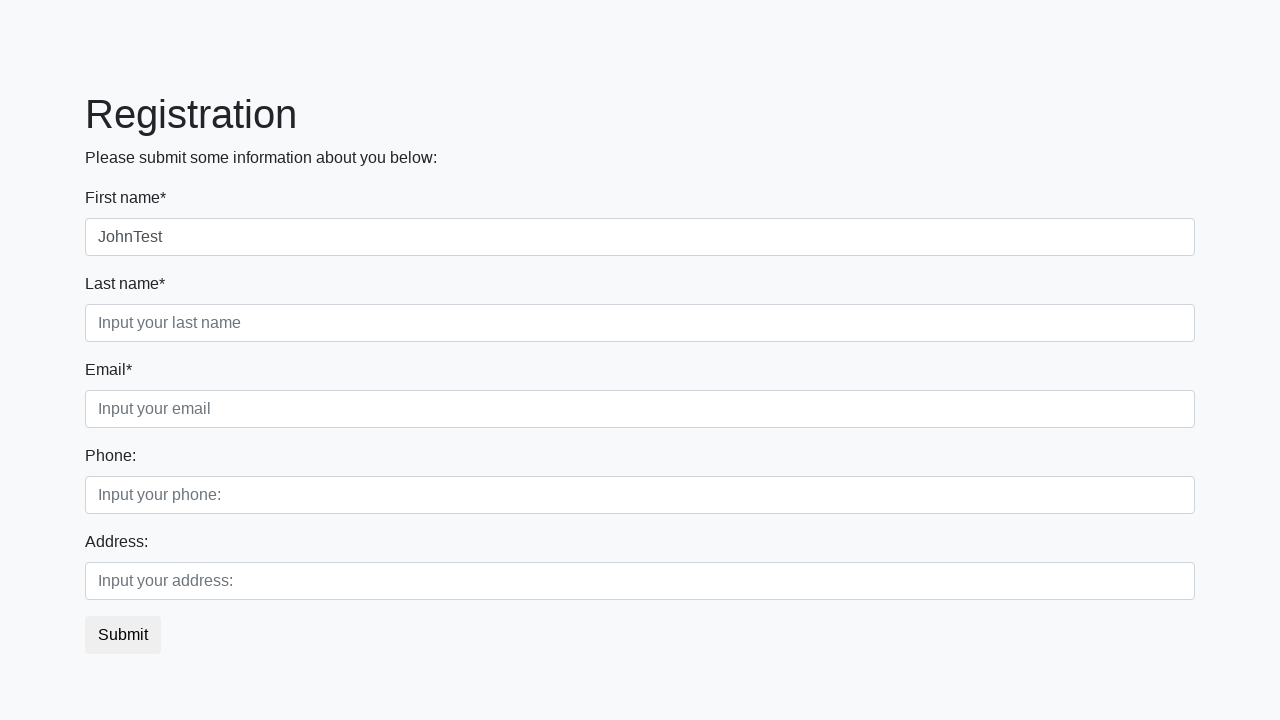

Filled last name field with 'DoeTest' on input[placeholder="Input your last name"]
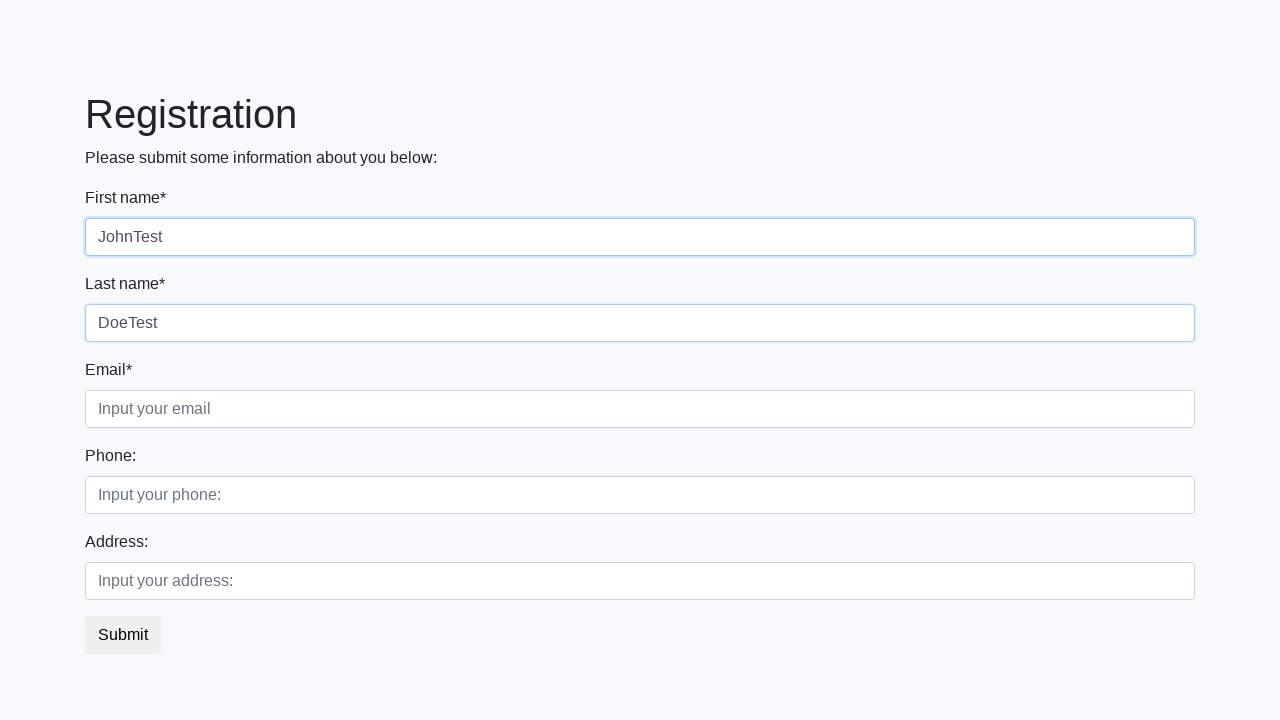

Filled email field with 'johntest@example.com' on input[placeholder="Input your email"]
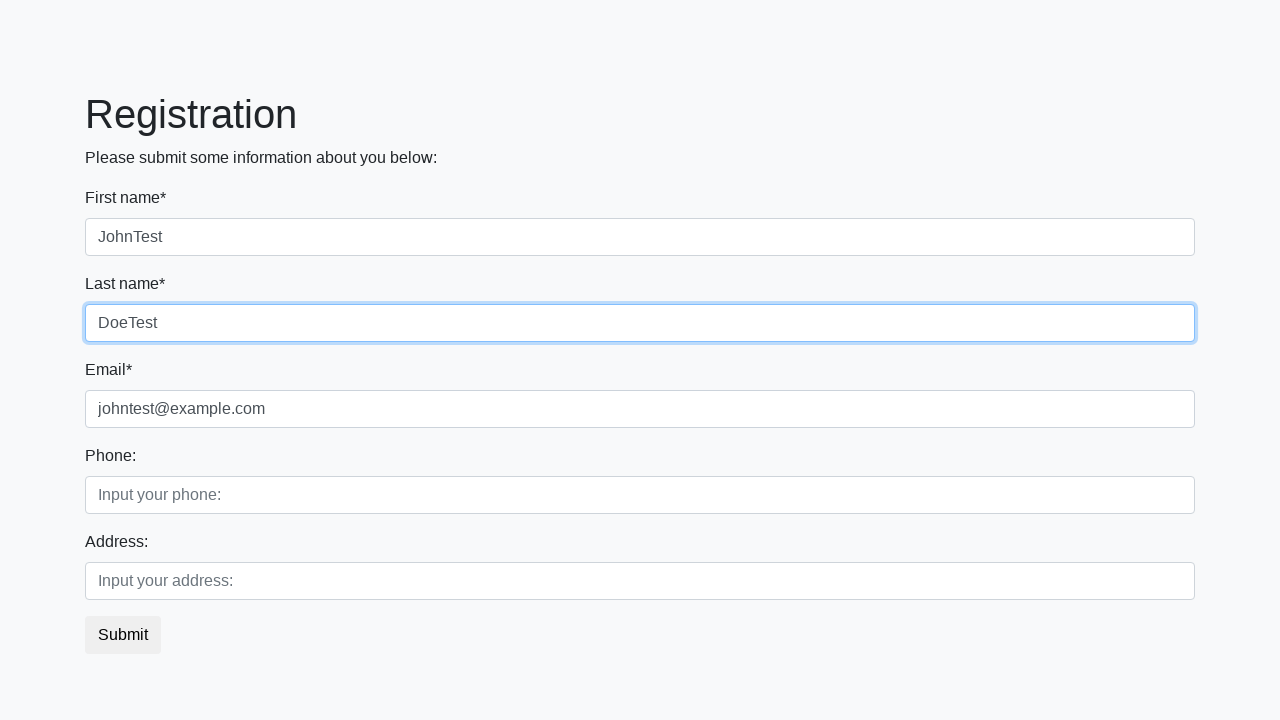

Clicked submit button to register at (123, 635) on button.btn
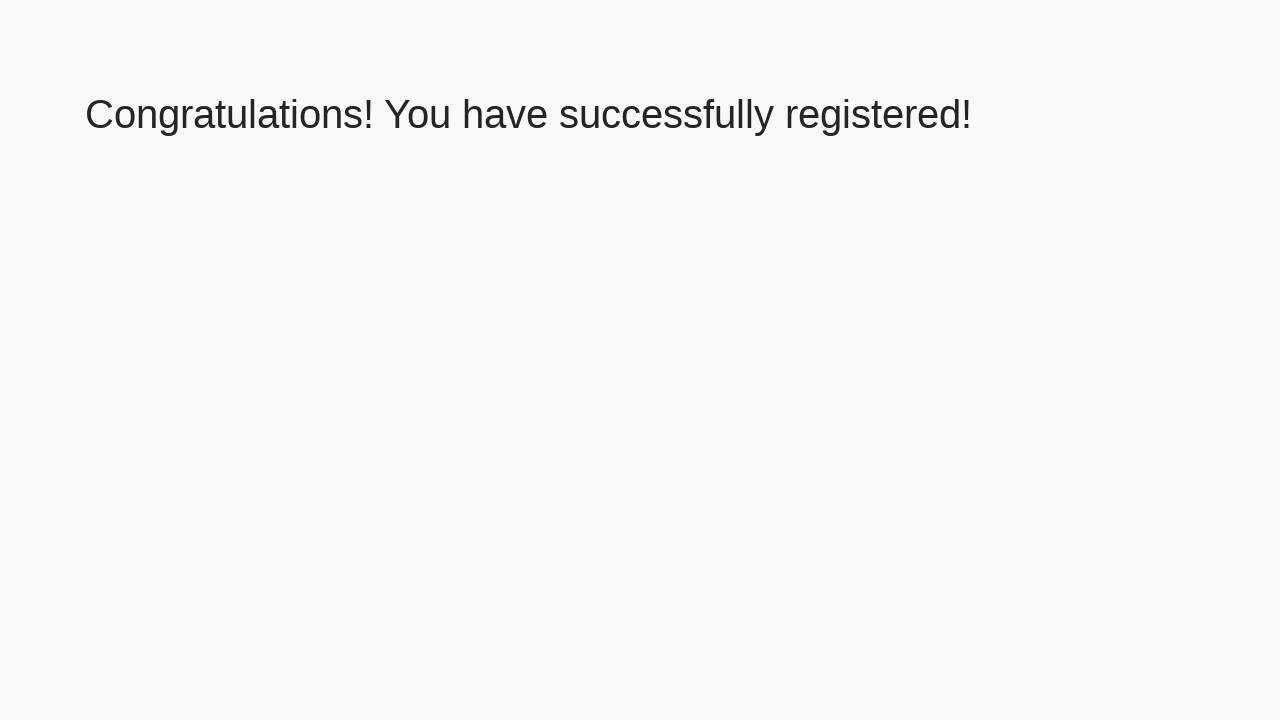

Success message header loaded on page
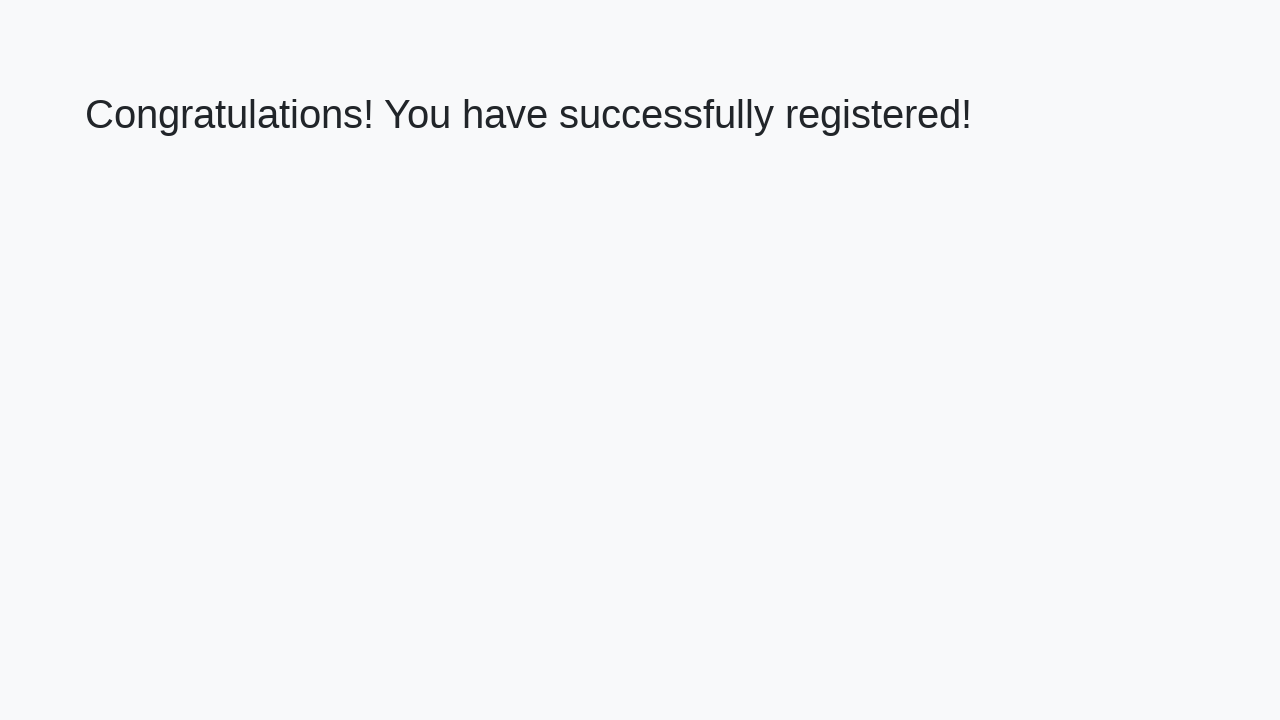

Retrieved success message text: 'Congratulations! You have successfully registered!'
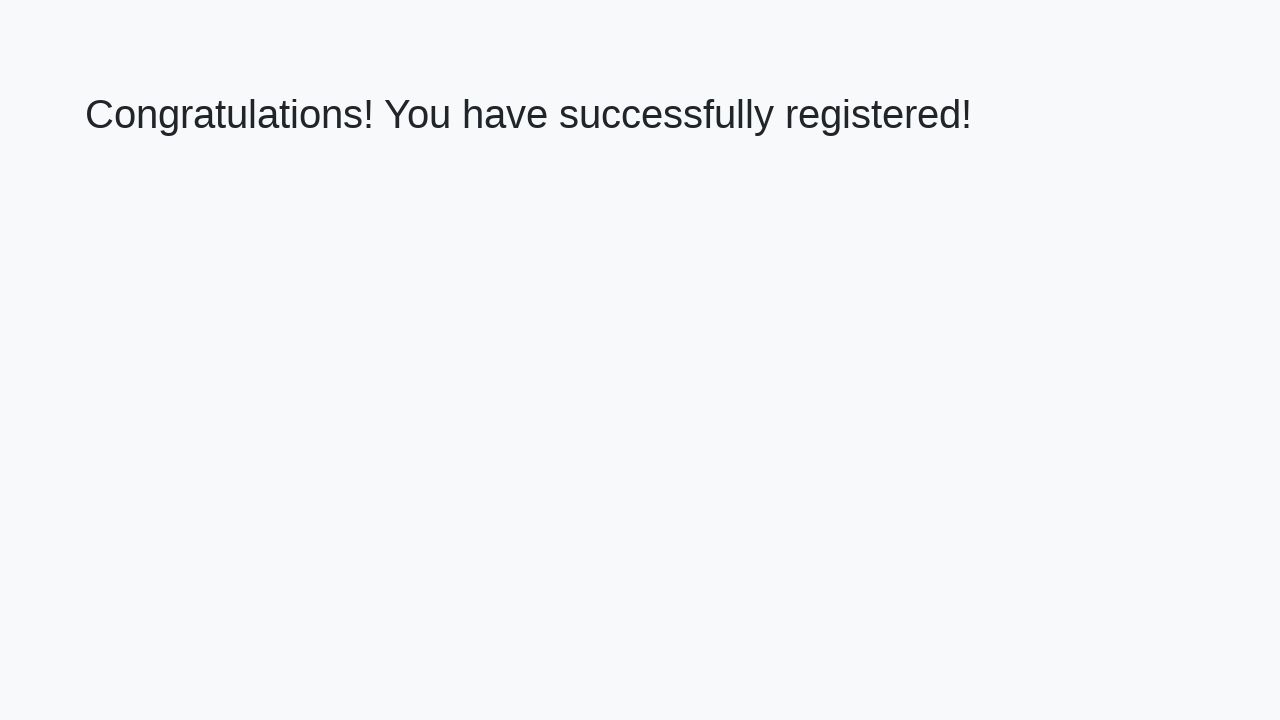

Verified 'successfully registered!' message is present
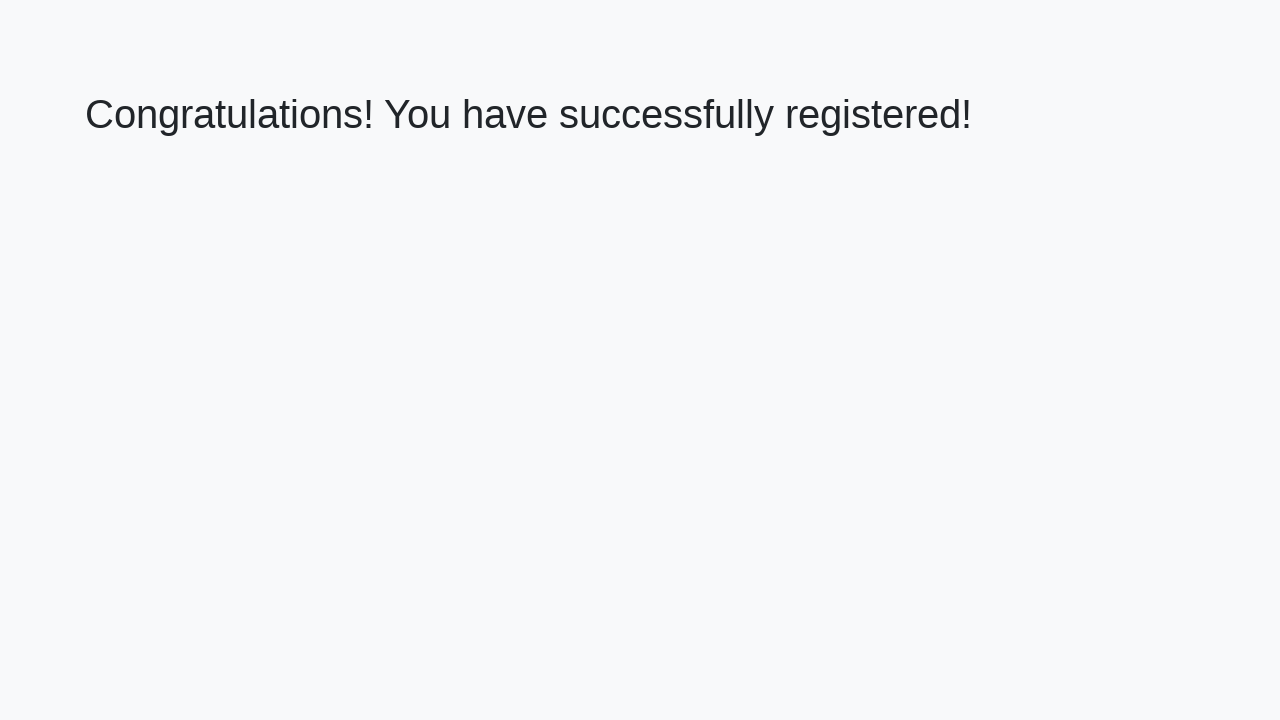

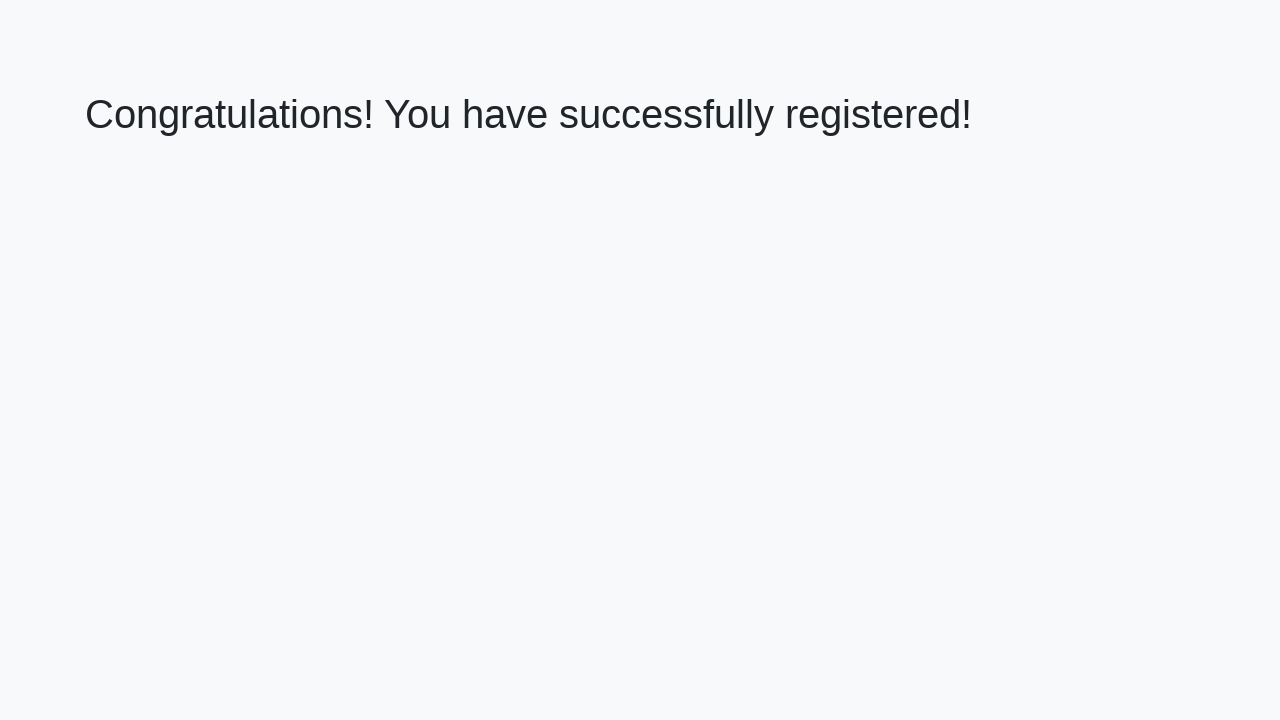